Navigates to YouTube homepage and waits for the page to load, verifying the site is accessible.

Starting URL: https://www.youtube.com/

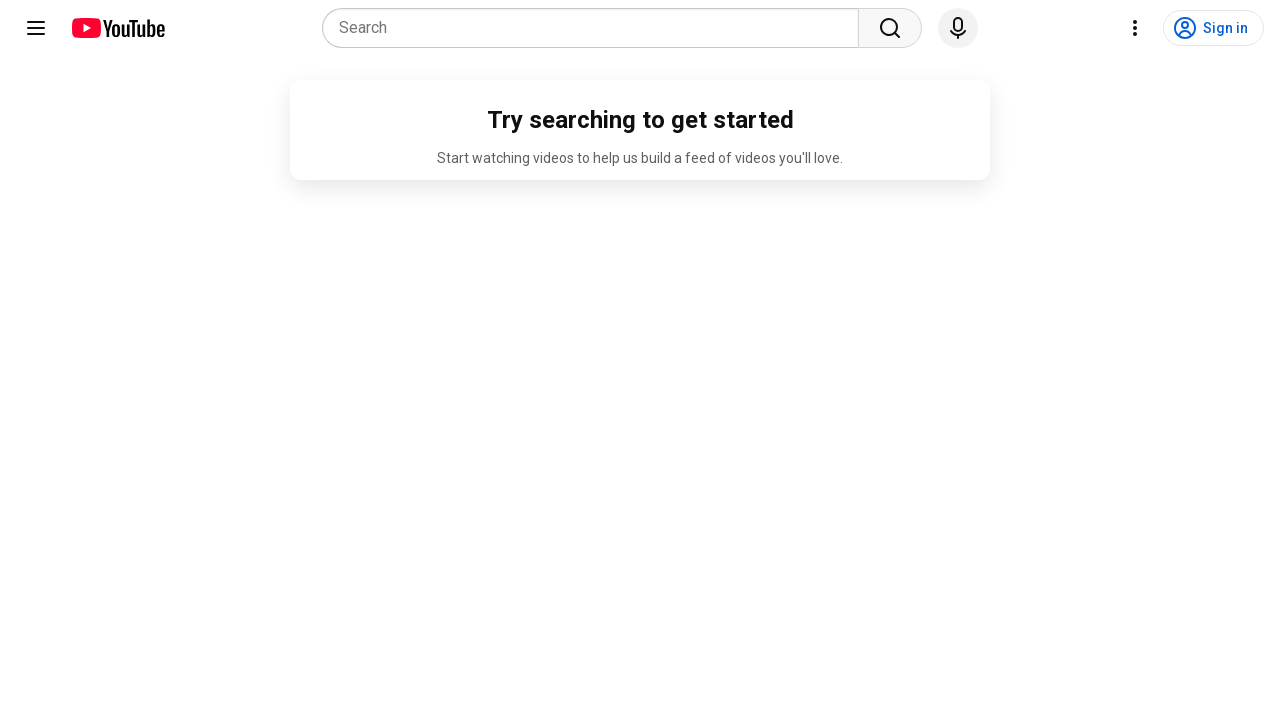

Navigated to YouTube homepage
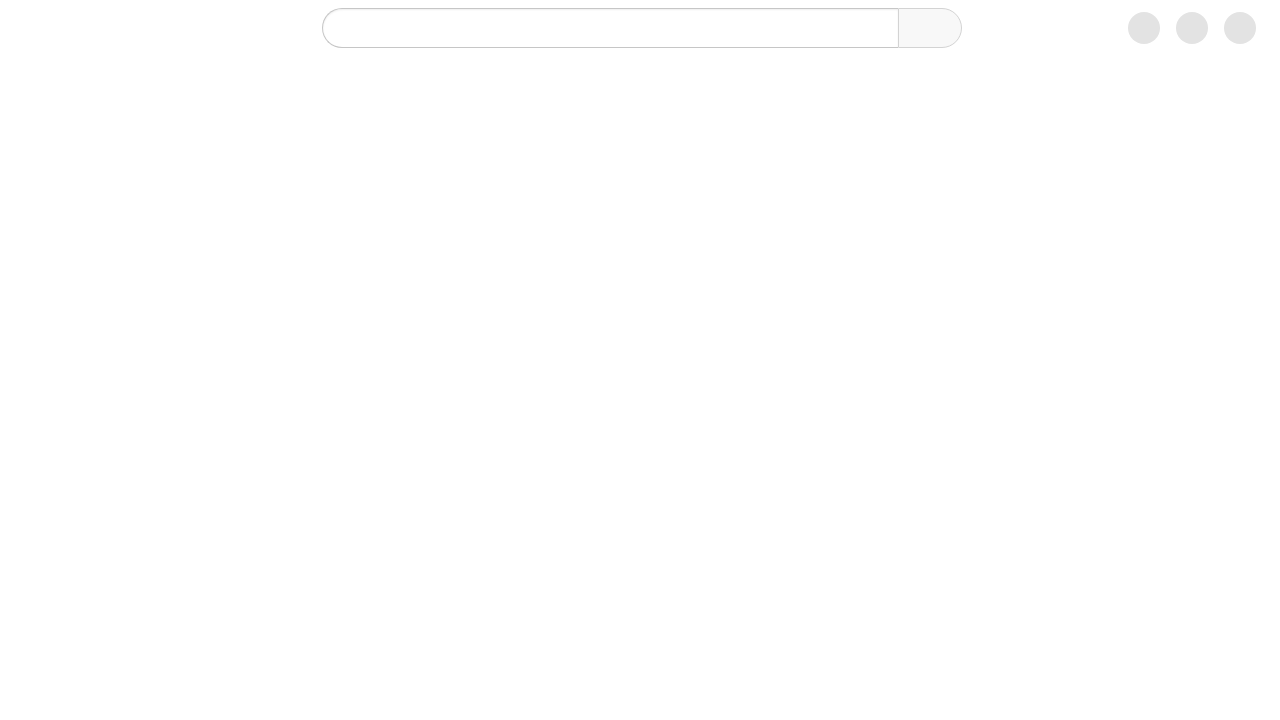

YouTube page loaded successfully - ytd-app element found
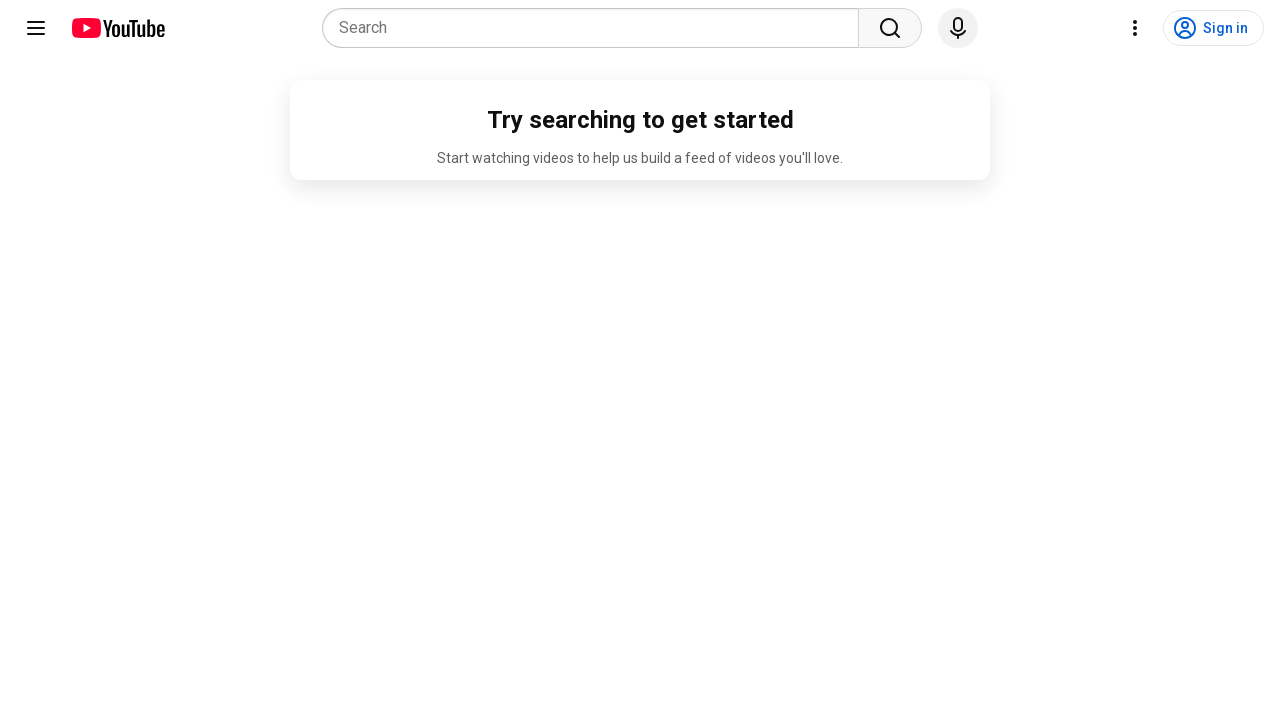

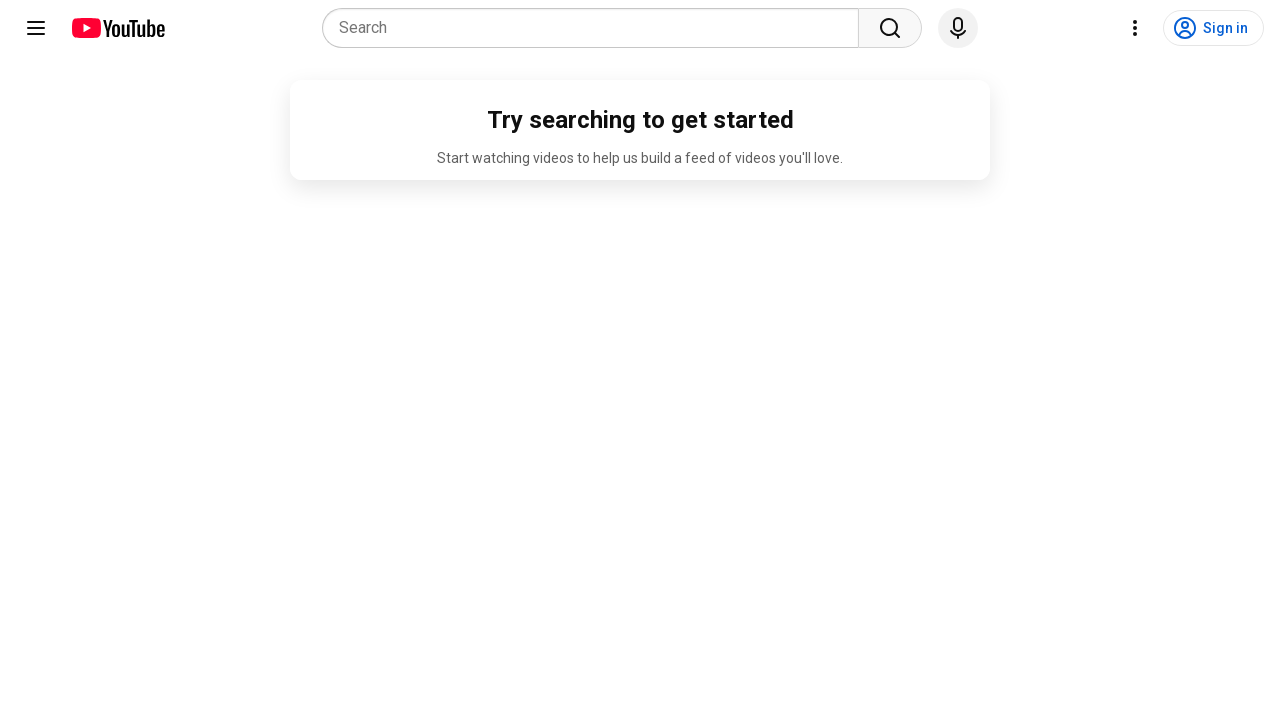